Clicks on the first author's about link and verifies that description is present

Starting URL: https://quotes.toscrape.com/

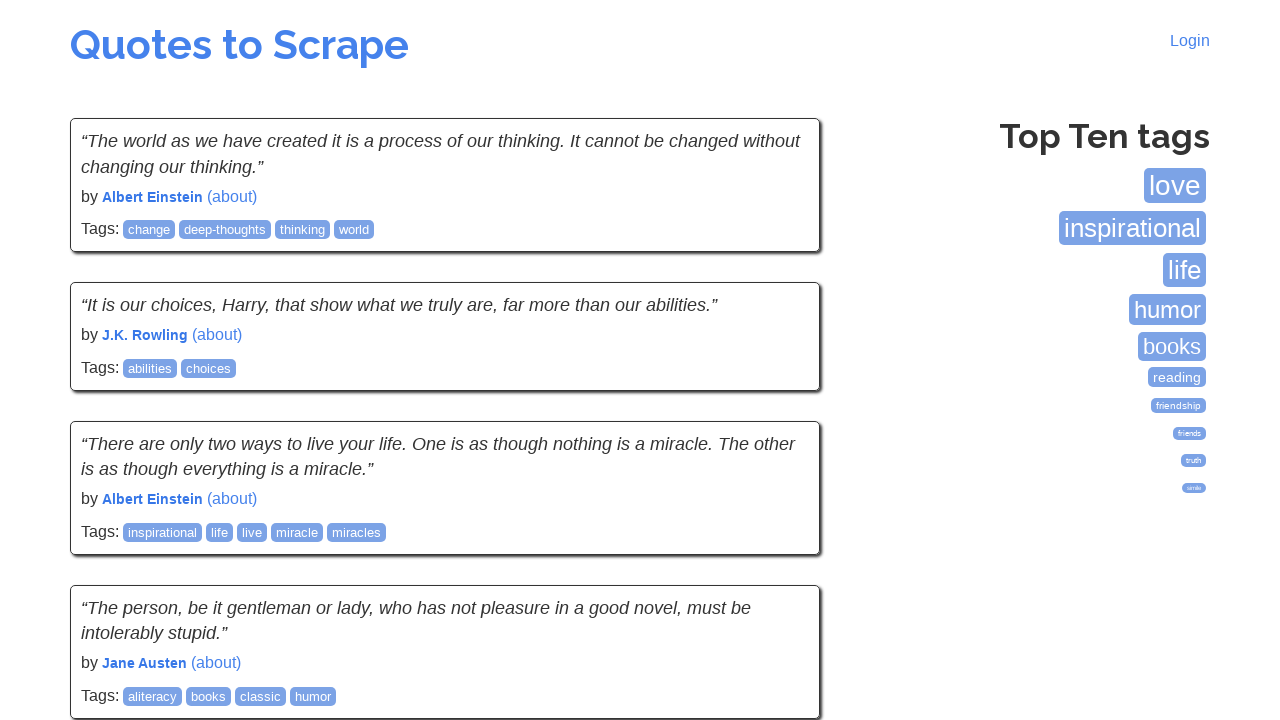

Navigated to https://quotes.toscrape.com/
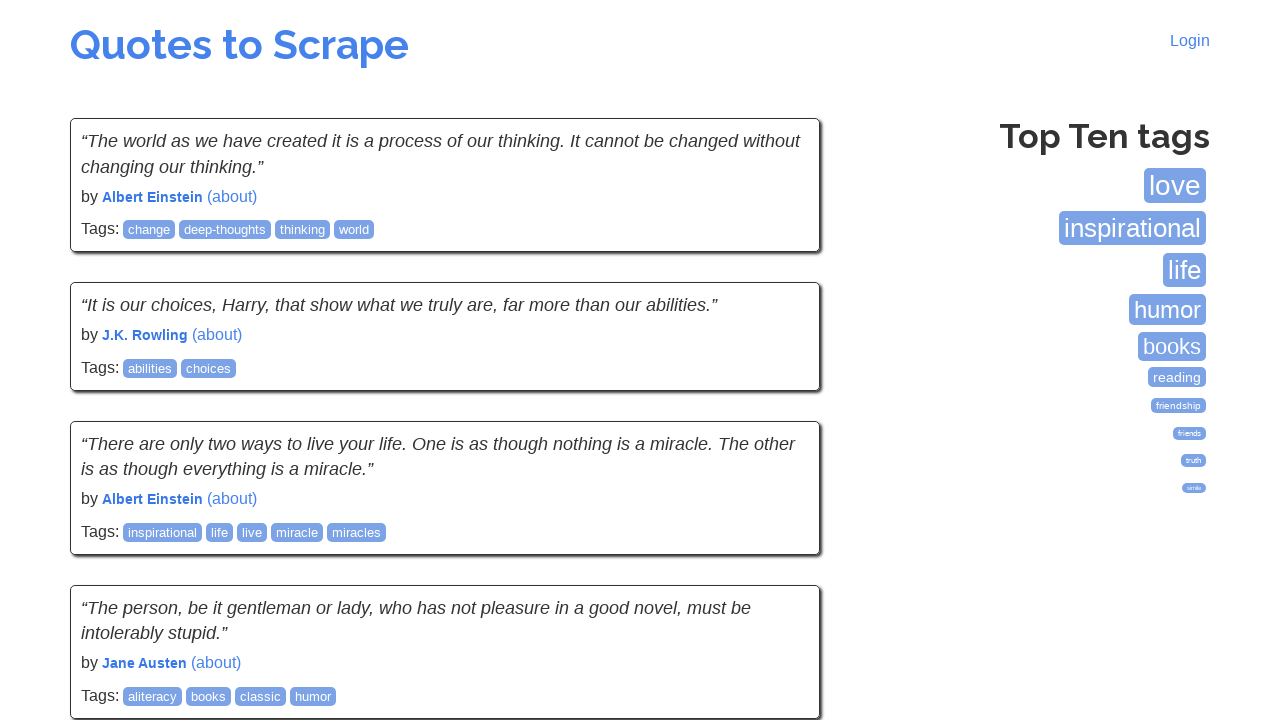

Clicked on the first author's about link at (232, 196) on (//small[@class='author']/following-sibling::a)[1]
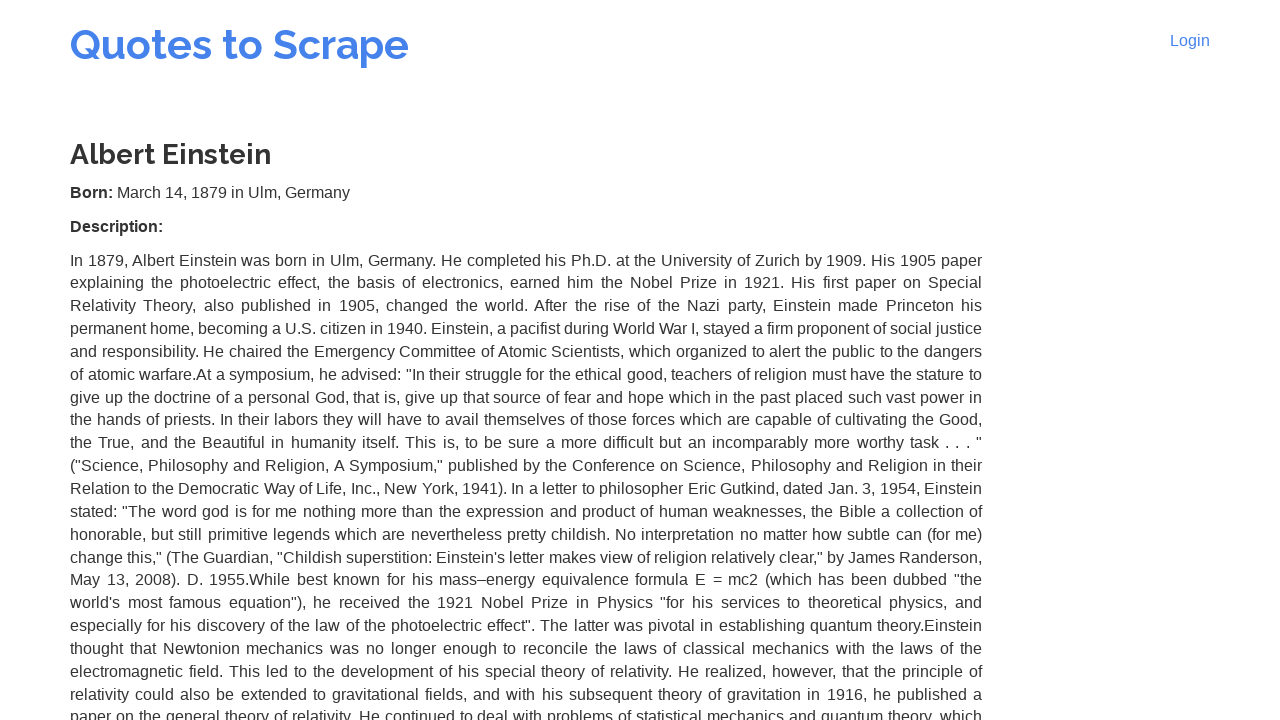

Author details section loaded
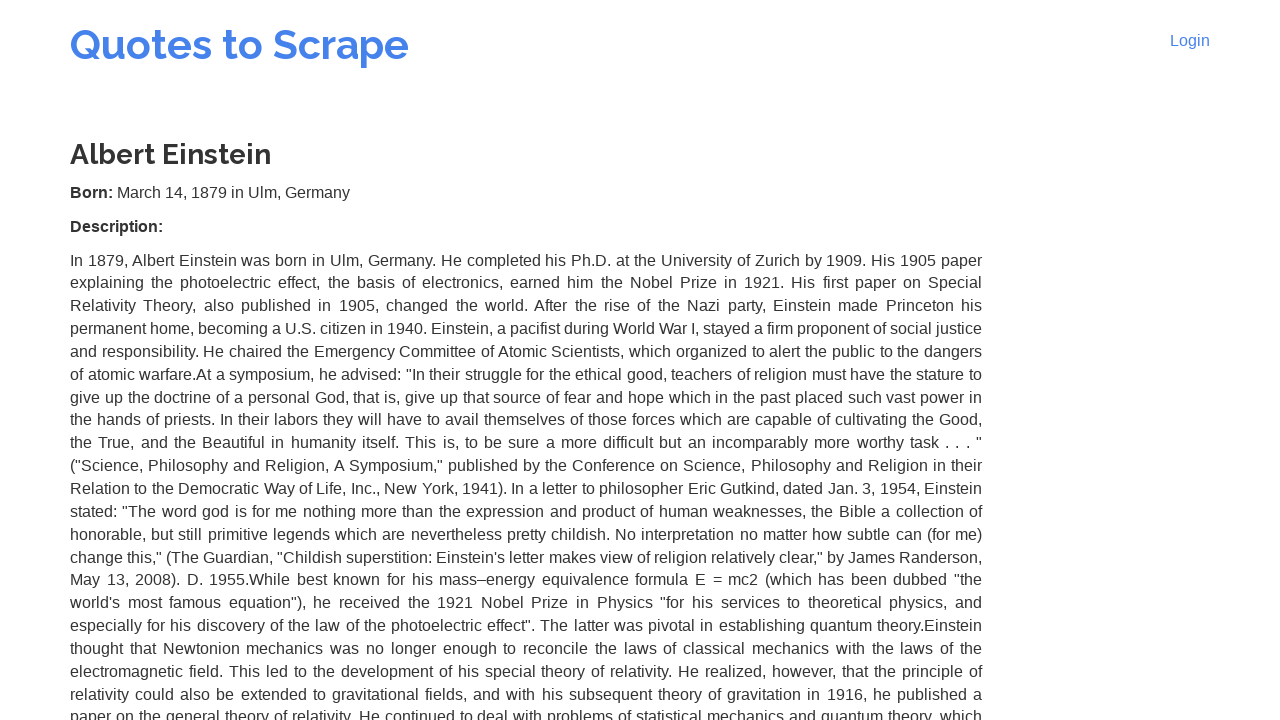

Located author details element
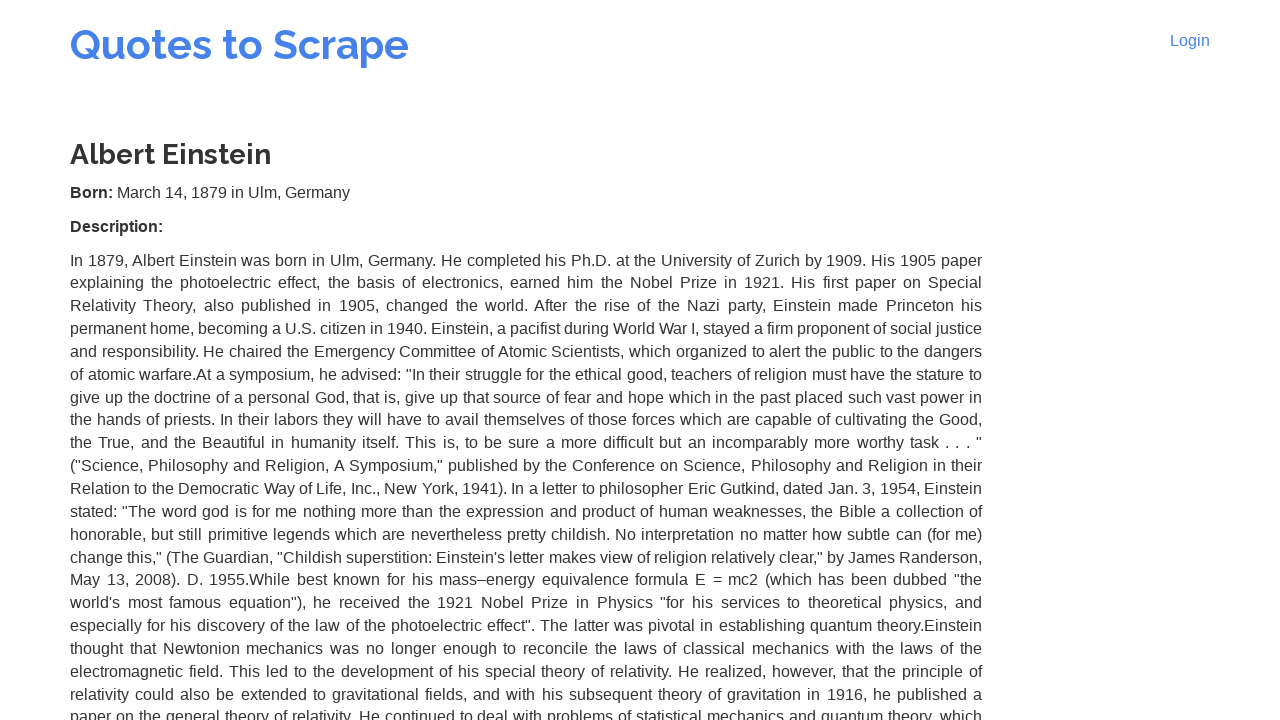

Verified that 'Description' is present in author details
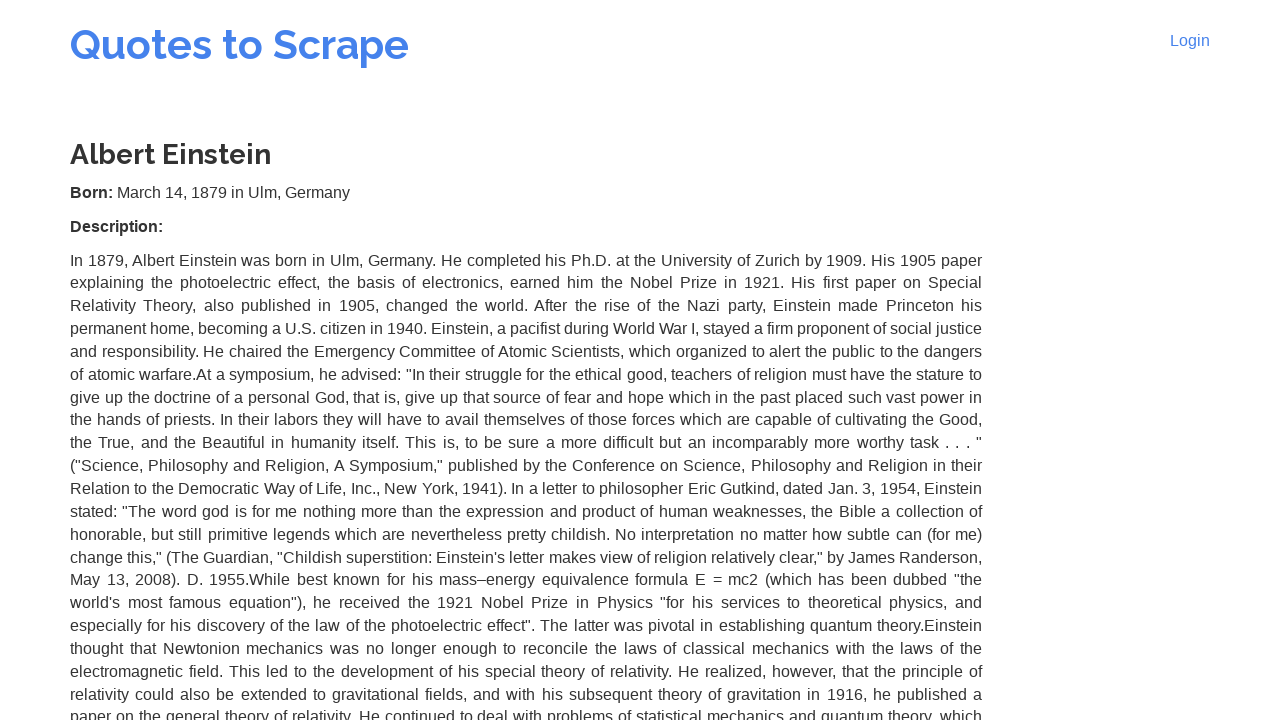

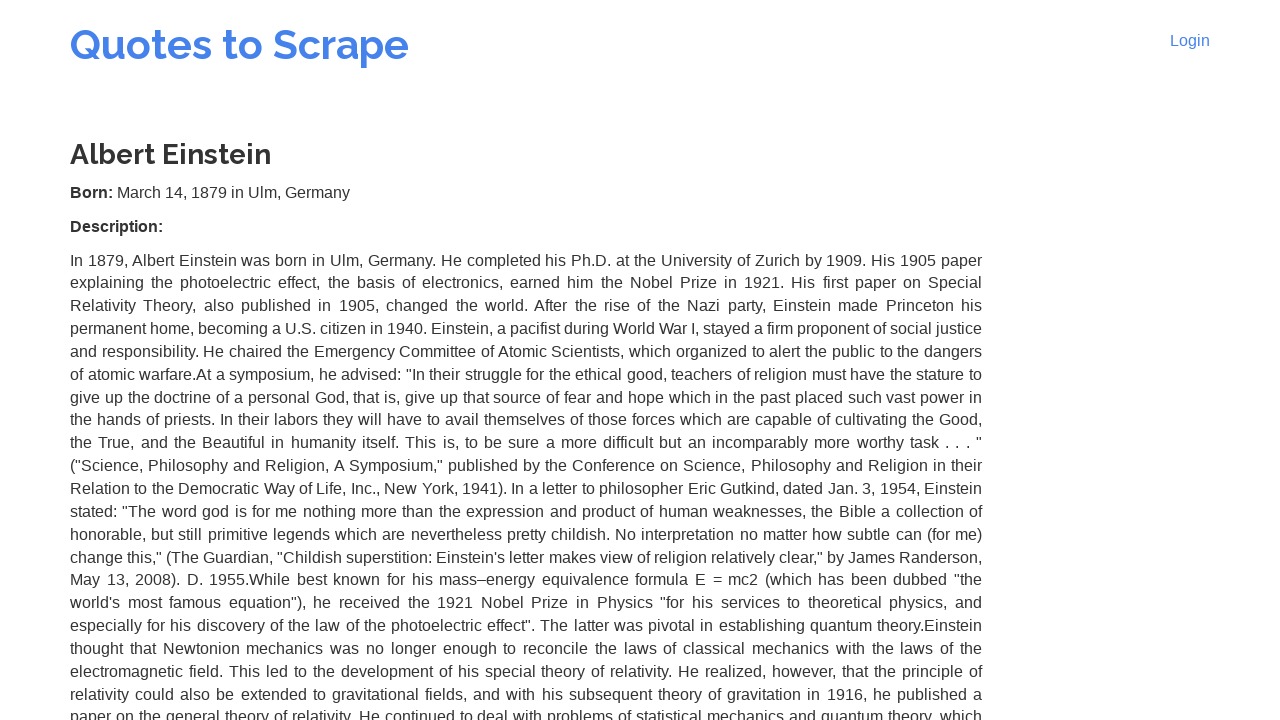